Tests filtering to display only active (incomplete) items

Starting URL: https://demo.playwright.dev/todomvc

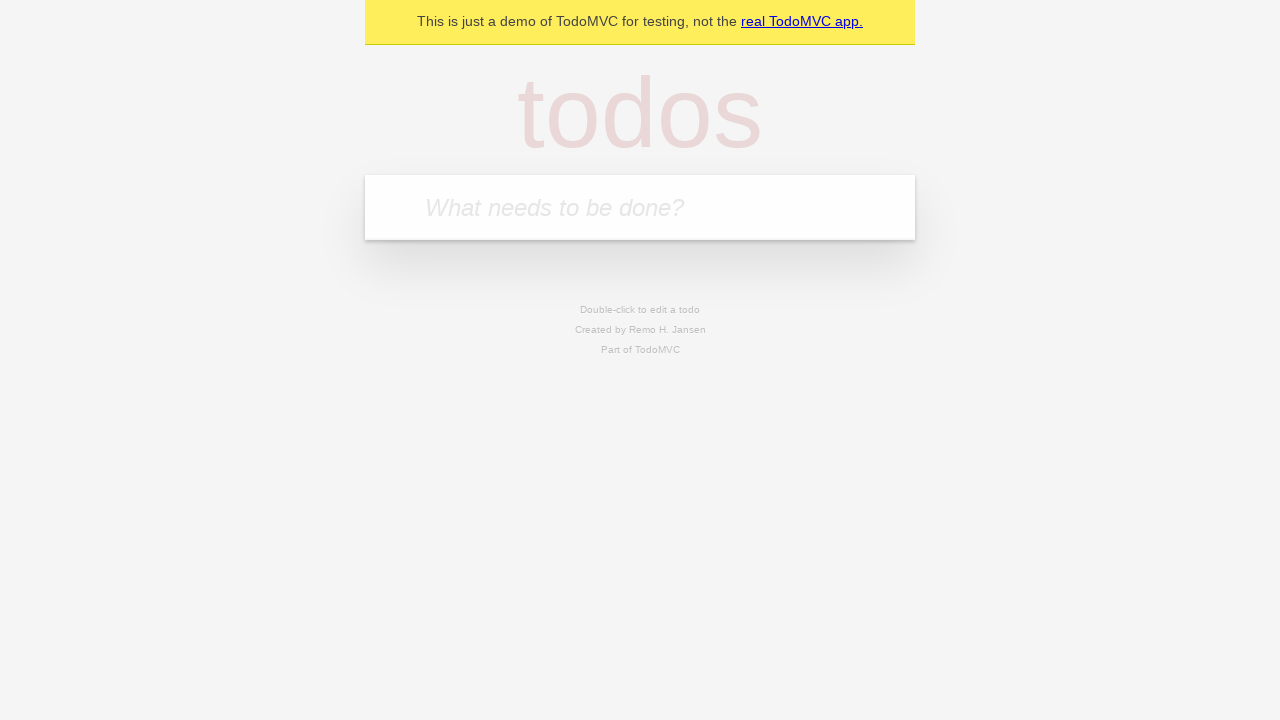

Filled todo input with 'buy some cheese' on internal:attr=[placeholder="What needs to be done?"i]
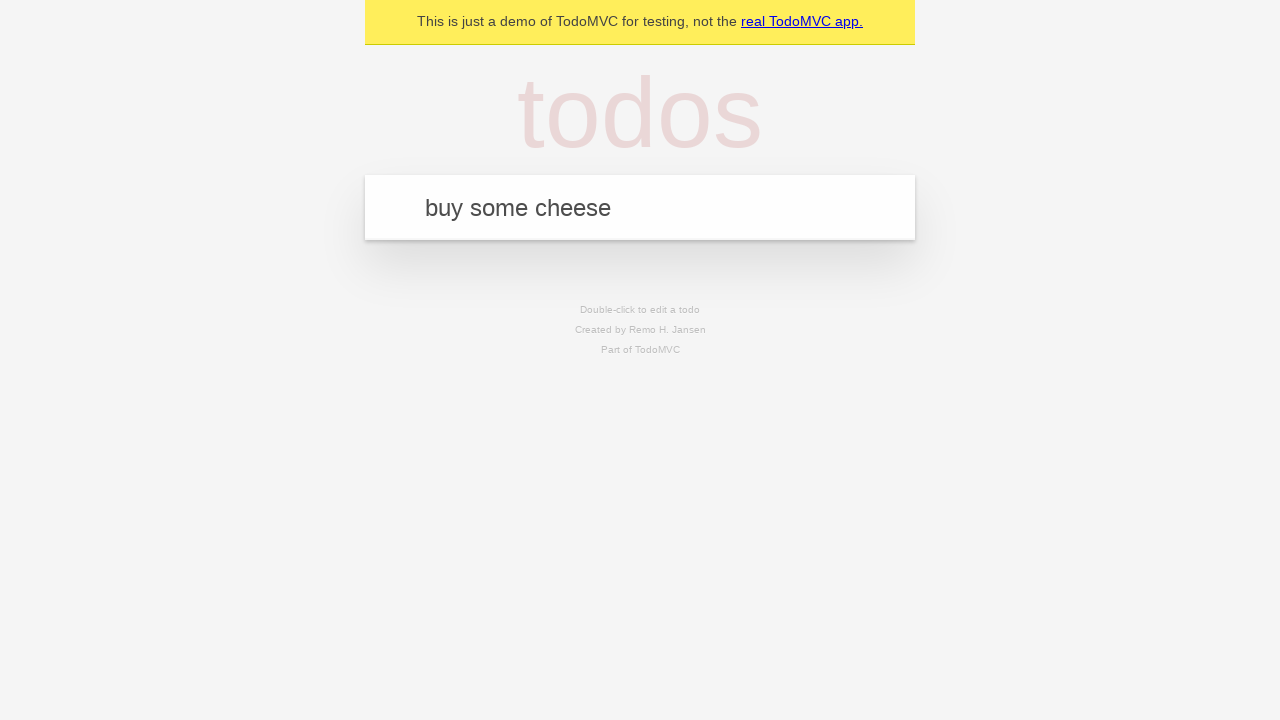

Pressed Enter to create first todo on internal:attr=[placeholder="What needs to be done?"i]
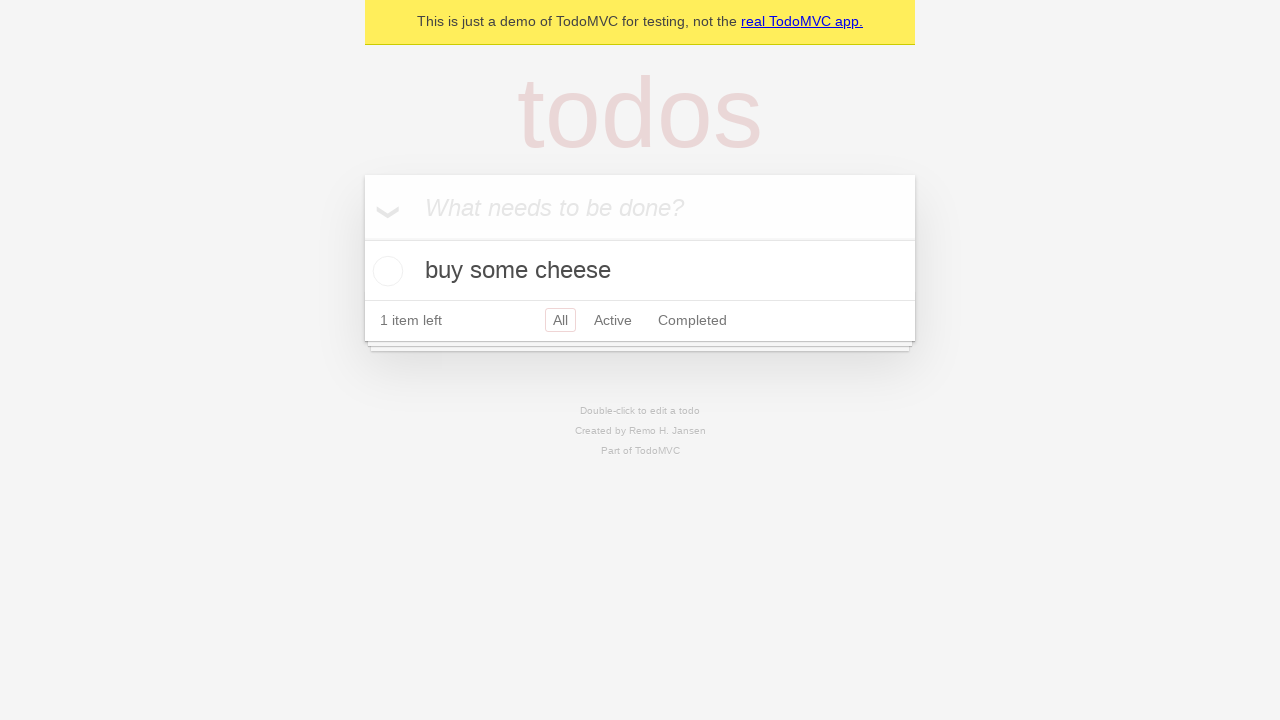

Filled todo input with 'feed the cat' on internal:attr=[placeholder="What needs to be done?"i]
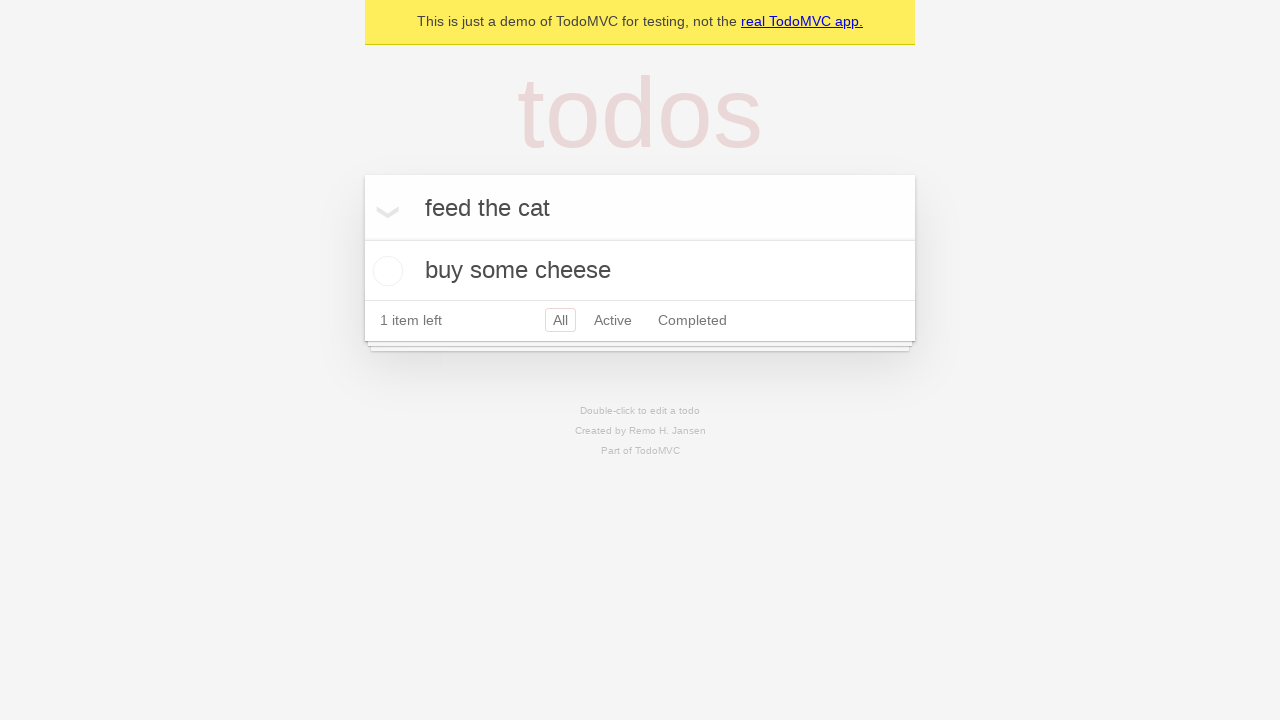

Pressed Enter to create second todo on internal:attr=[placeholder="What needs to be done?"i]
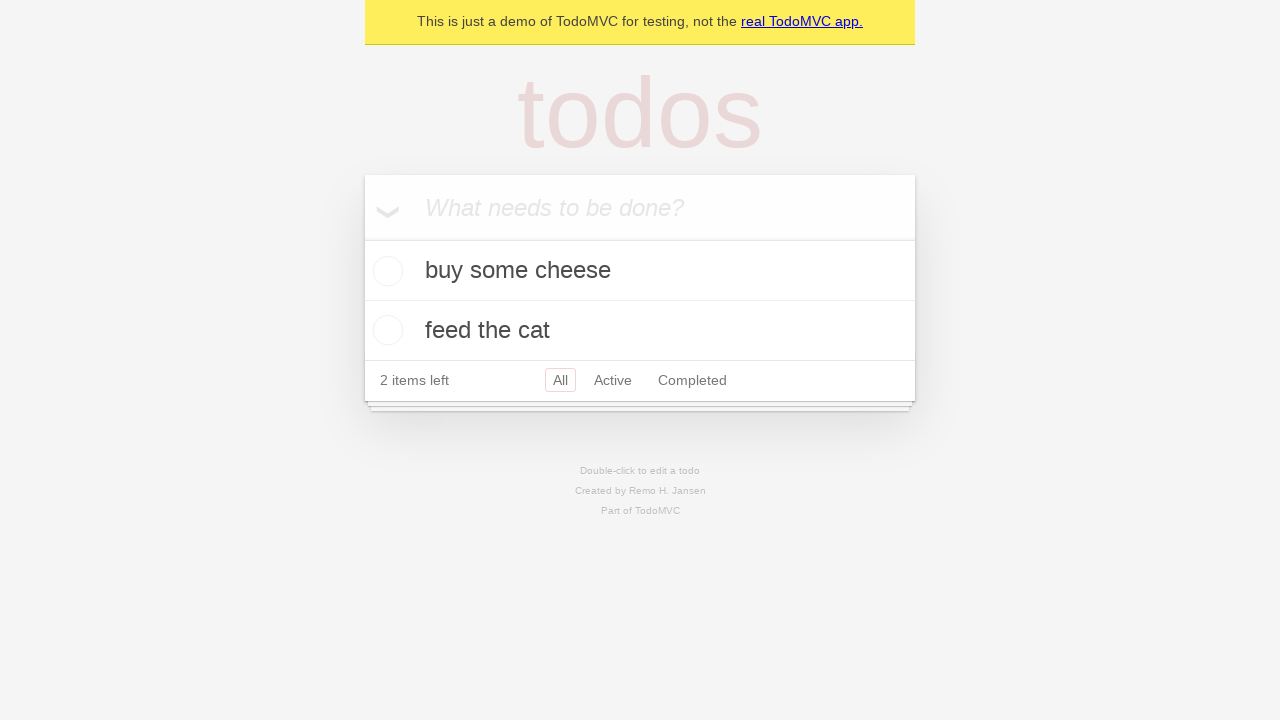

Filled todo input with 'book a doctors appointment' on internal:attr=[placeholder="What needs to be done?"i]
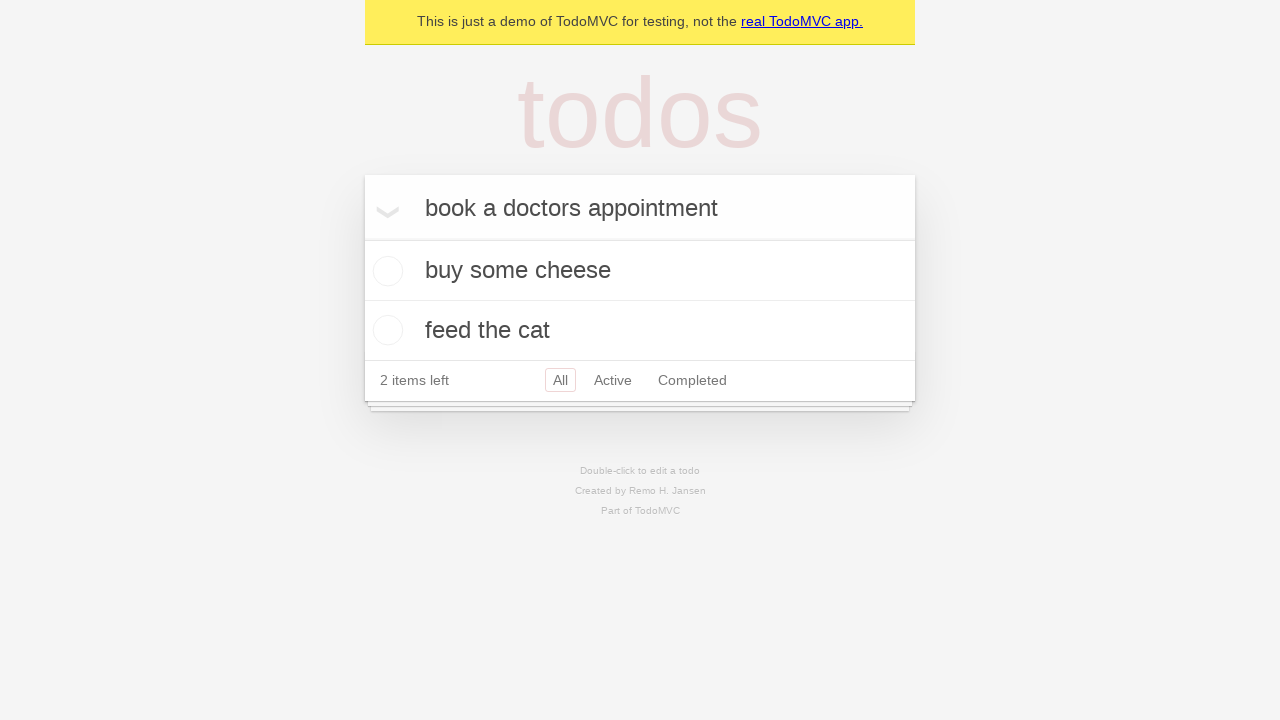

Pressed Enter to create third todo on internal:attr=[placeholder="What needs to be done?"i]
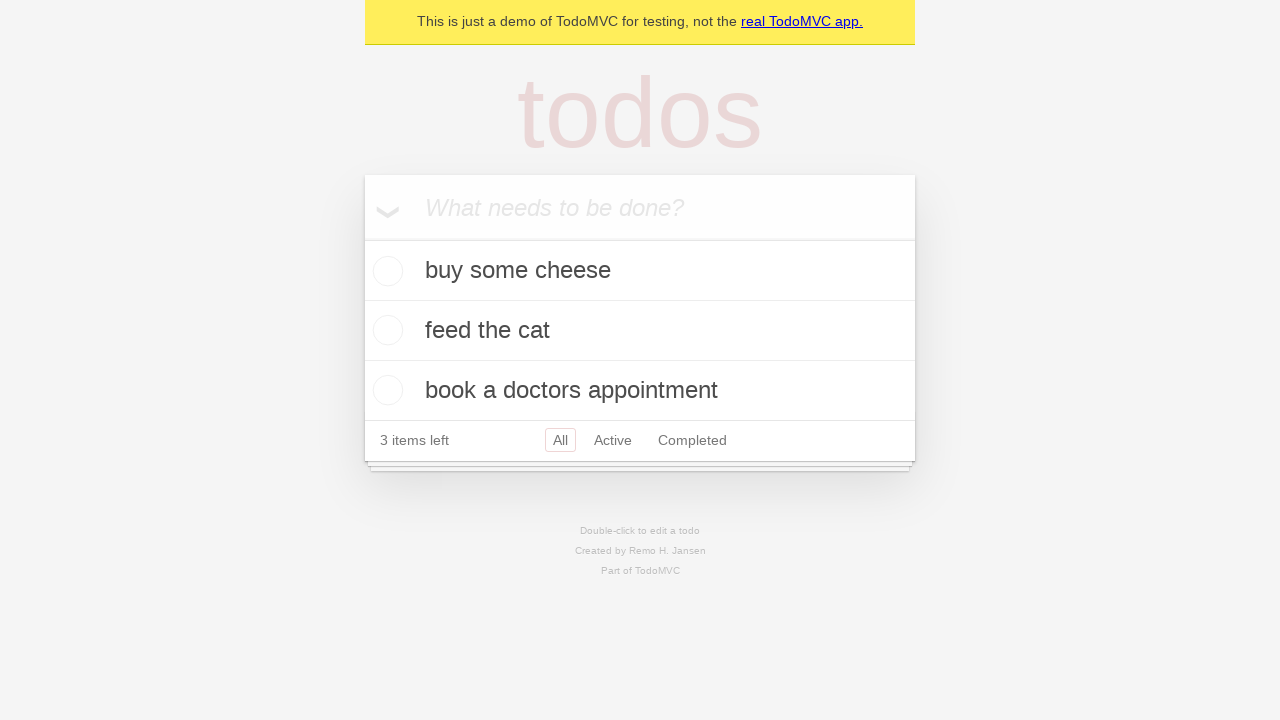

Checked the second todo item to mark it complete at (385, 330) on internal:testid=[data-testid="todo-item"s] >> nth=1 >> internal:role=checkbox
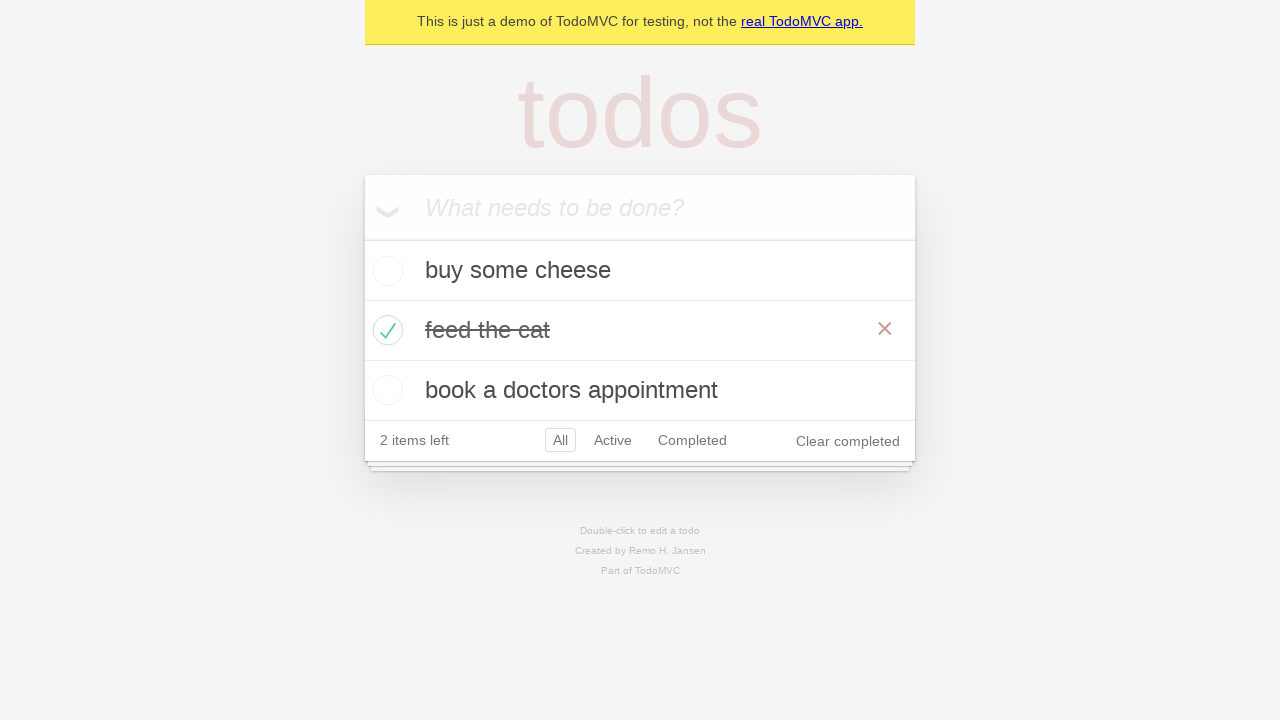

Clicked Active filter to display only incomplete items at (613, 440) on internal:role=link[name="Active"i]
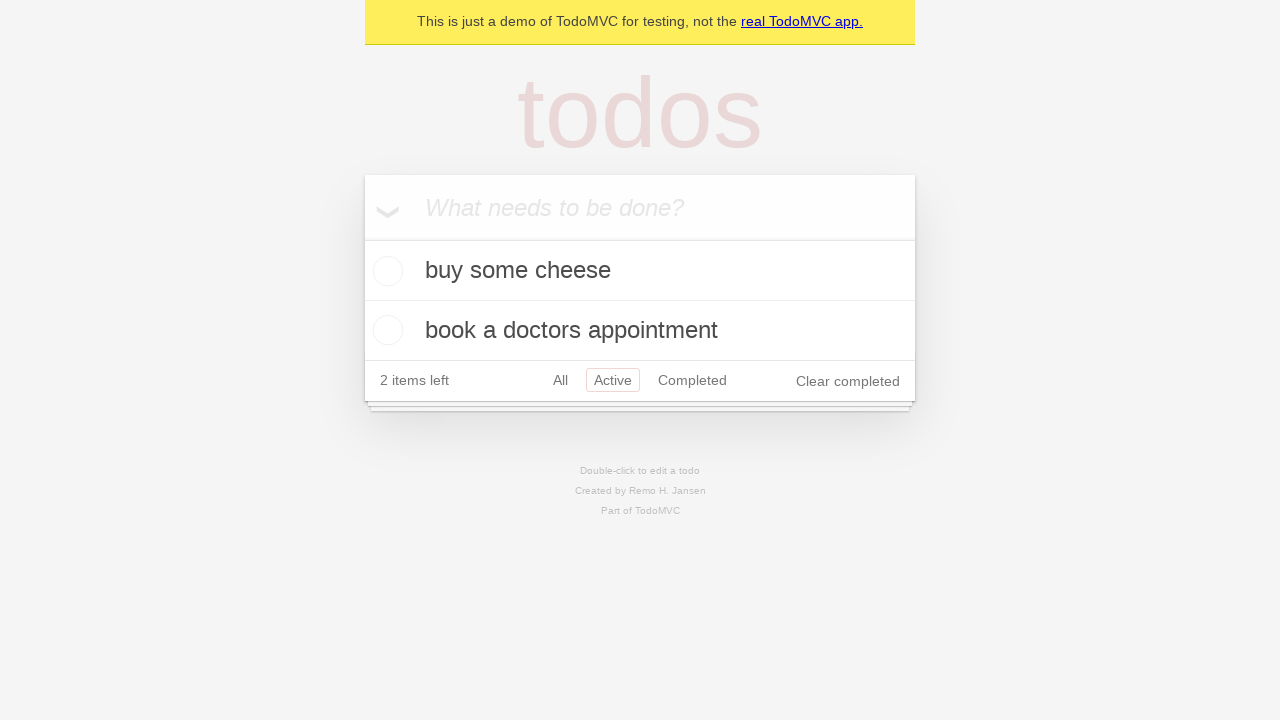

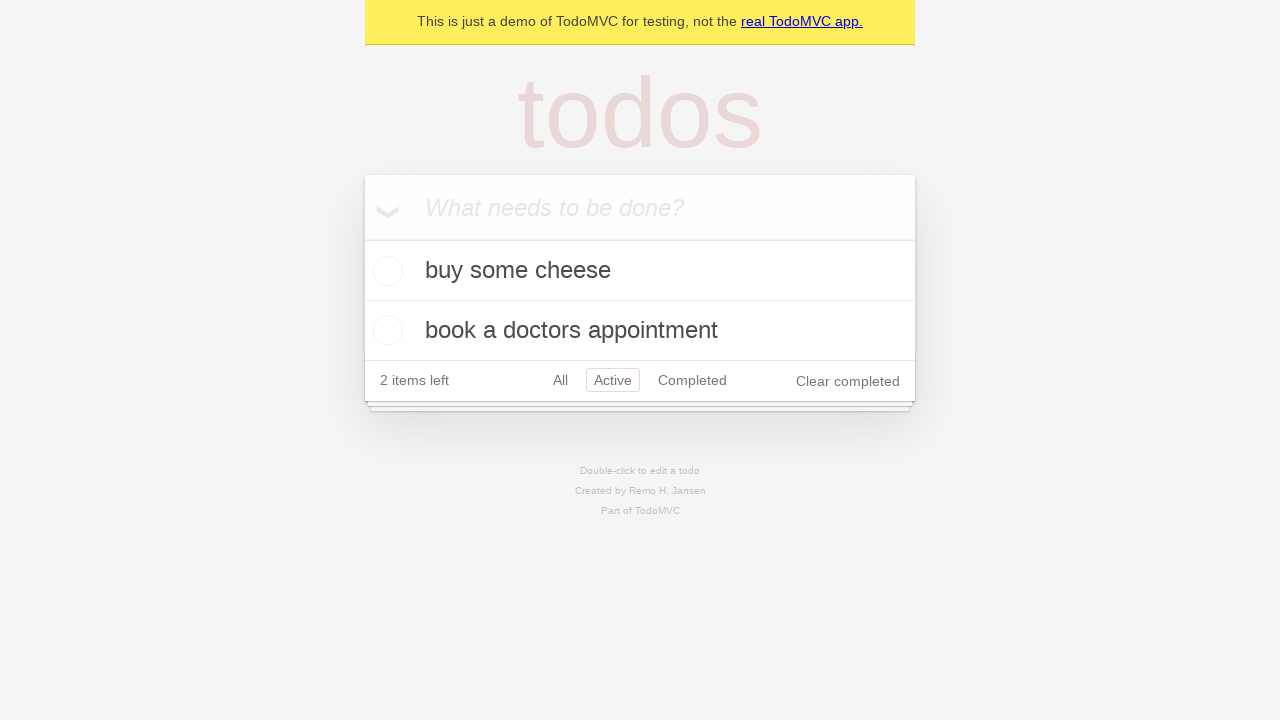